Tests the percentage calculator on calculator.net by navigating to the percentage calculator, entering values (10 and 50), clicking calculate, and verifying the result is 5

Starting URL: http://www.calculator.net/

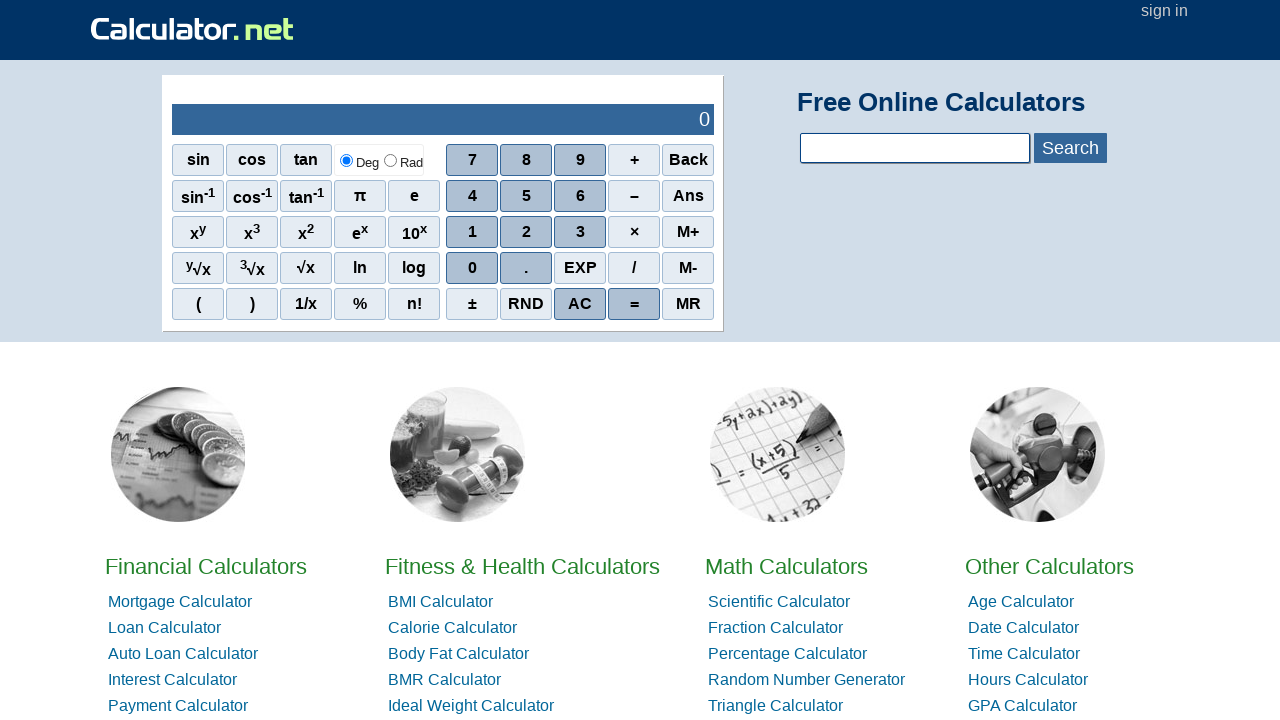

Clicked on Percentage Calculator link at (788, 654) on text=Percentage Calculator
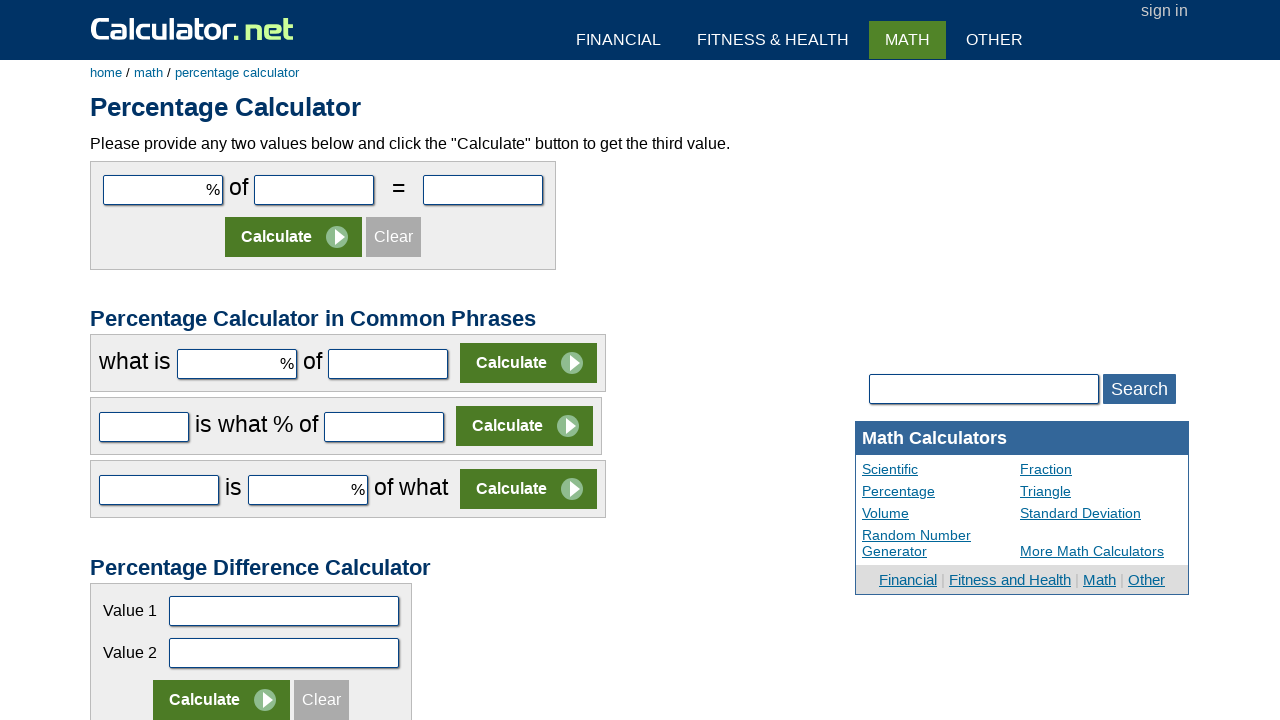

Percentage calculator page loaded
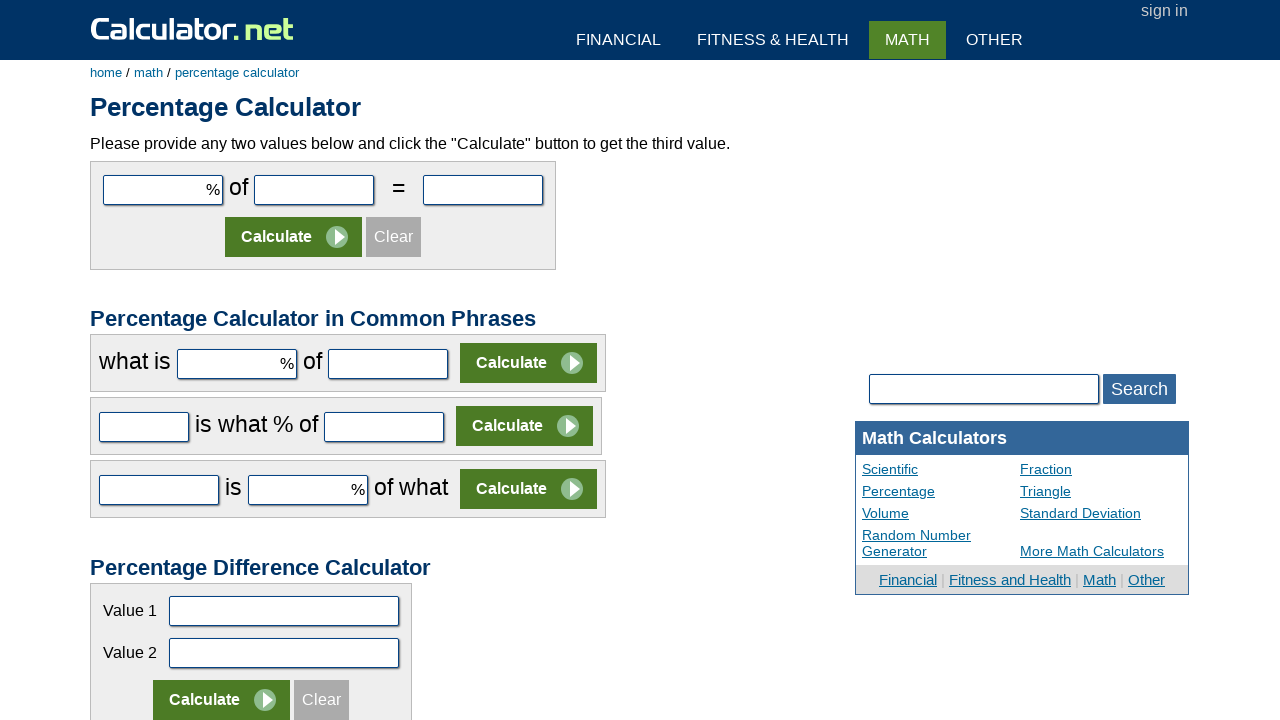

Entered 10 in the first input field on input[id='cpar1']
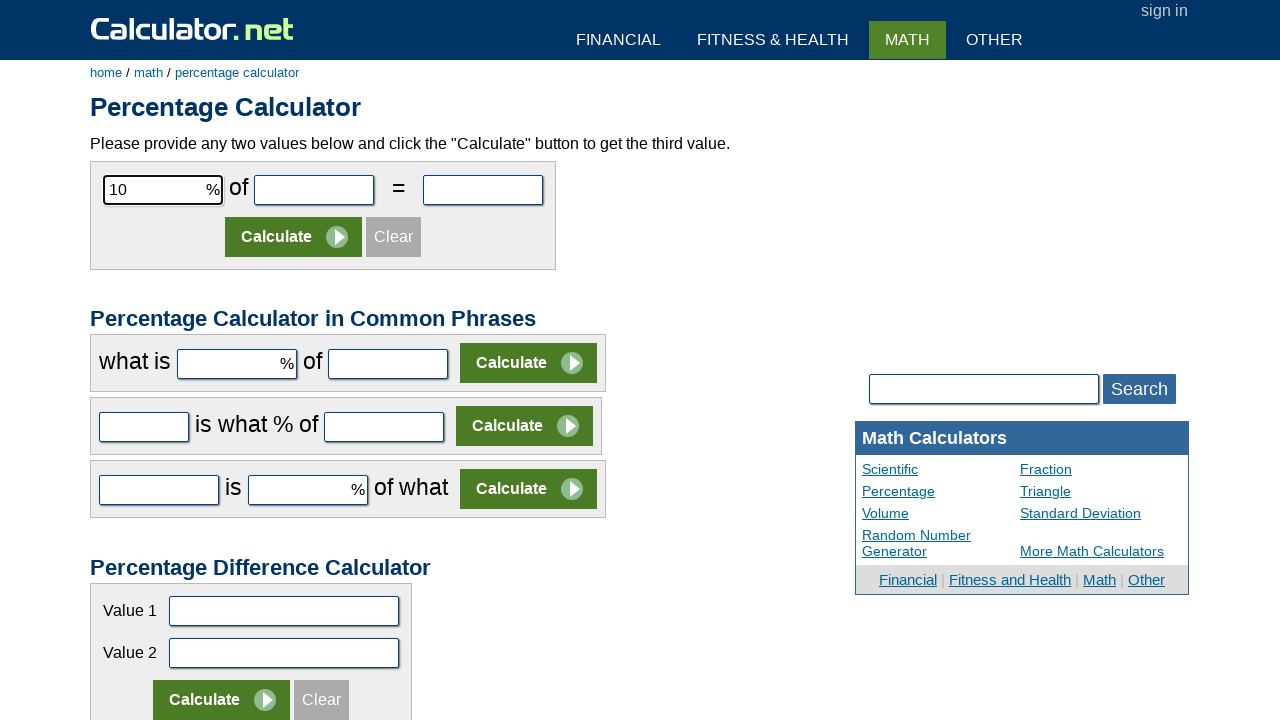

Entered 50 in the second input field on input[id='cpar2']
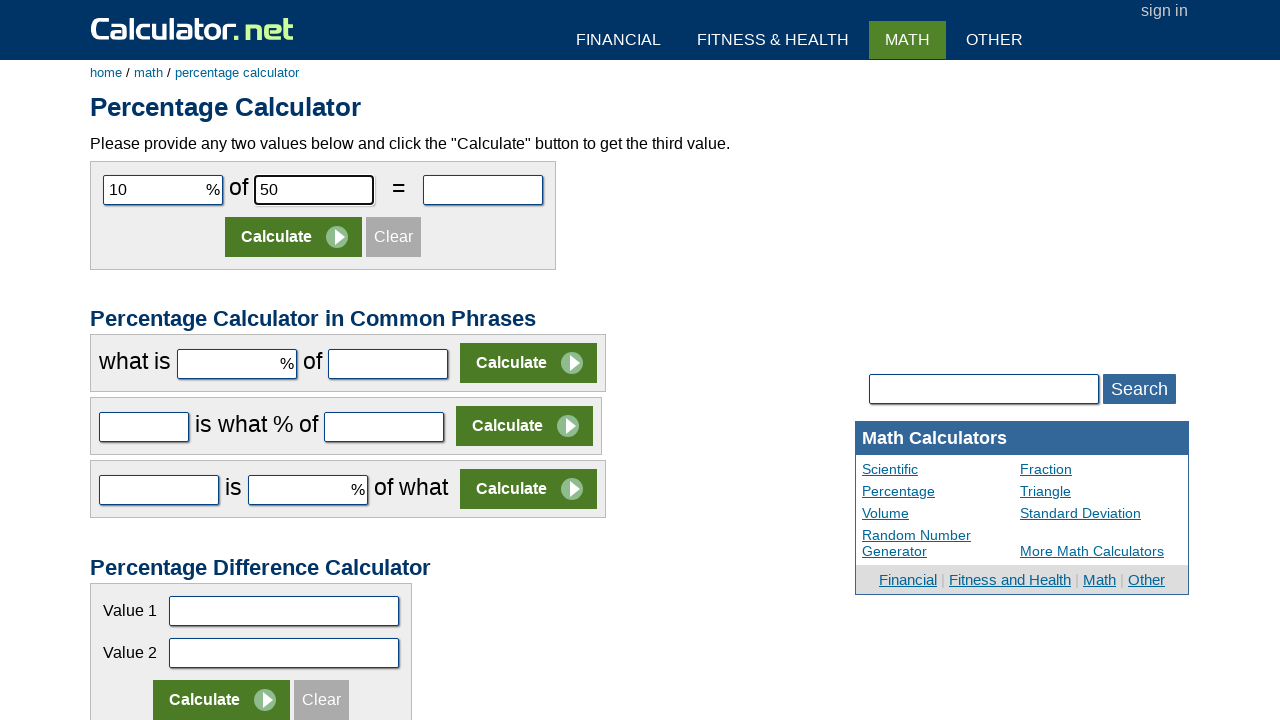

Clicked Calculate button at (294, 237) on input[value='Calculate']
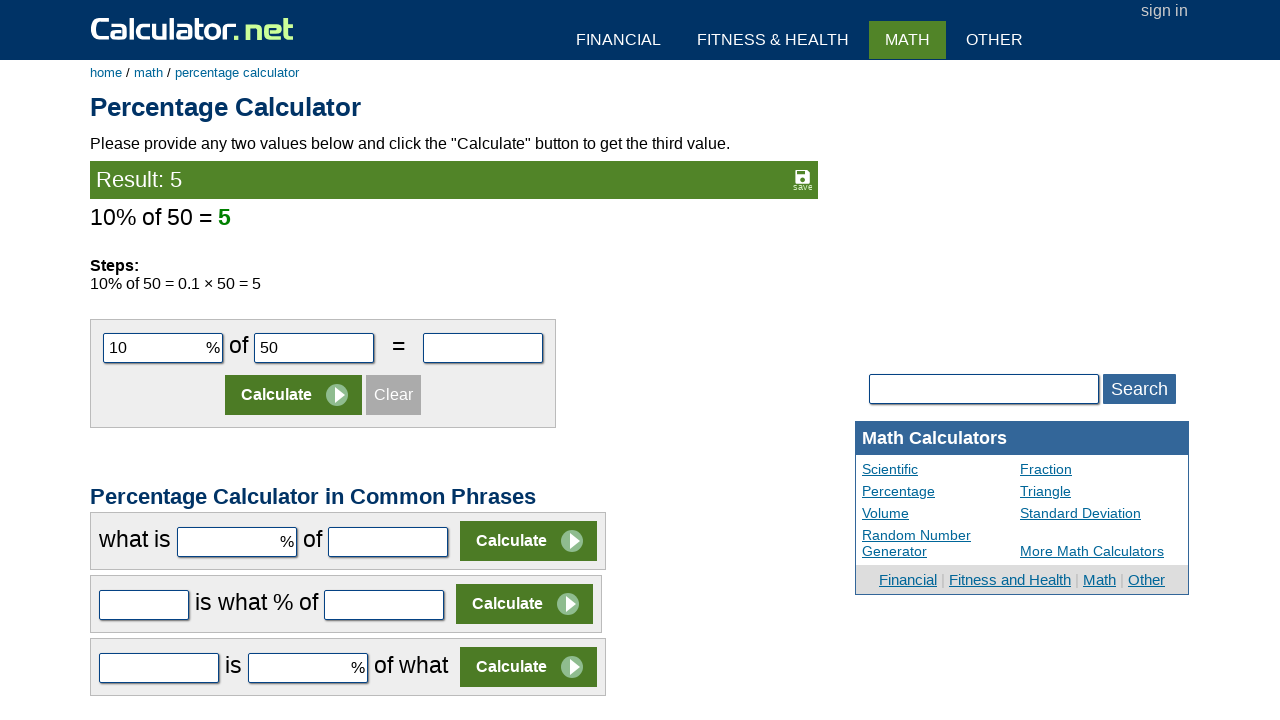

Result verified - 5 is displayed
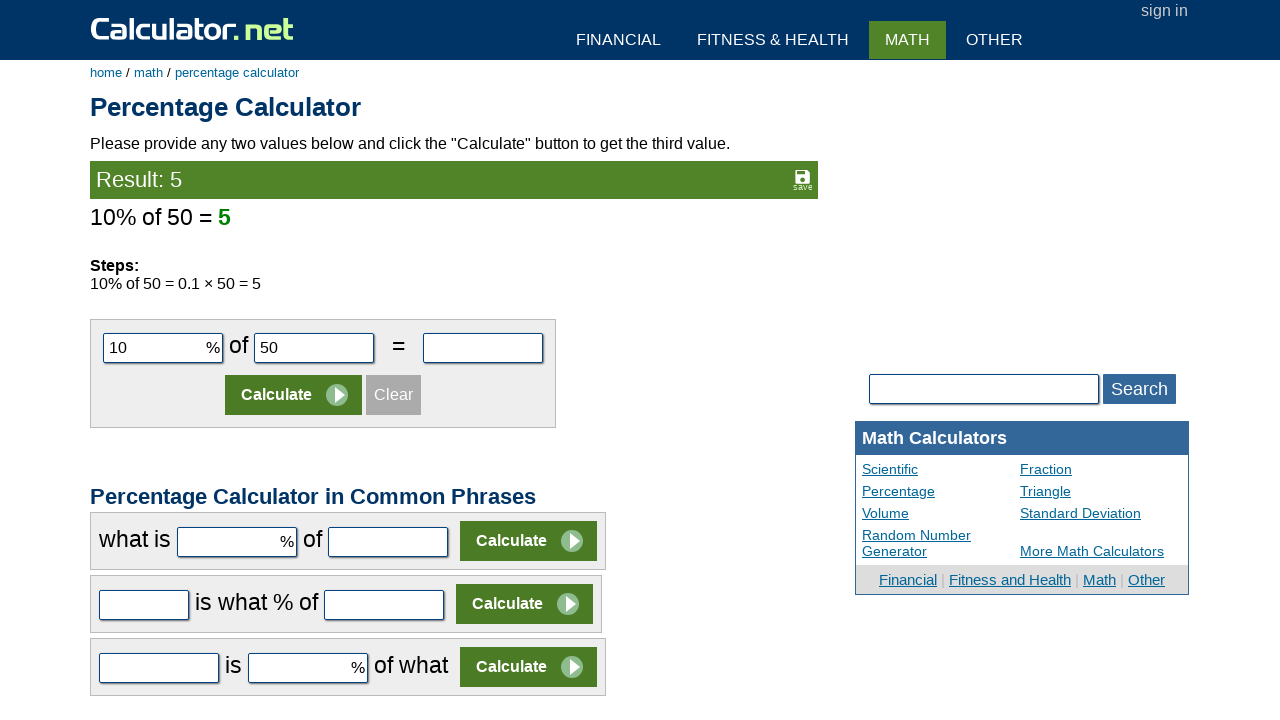

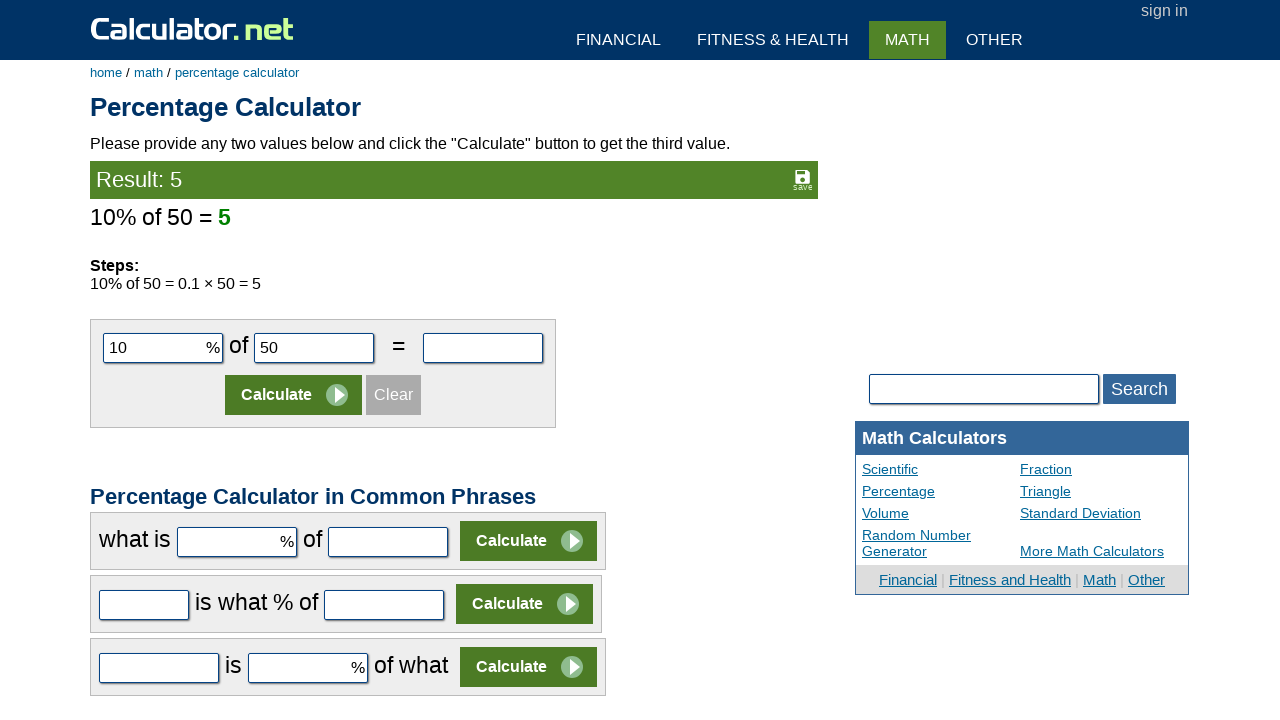